Changes browser window resolution to simulate phone and desktop viewport sizes.

Starting URL: https://skryabin.com/market/quote.html

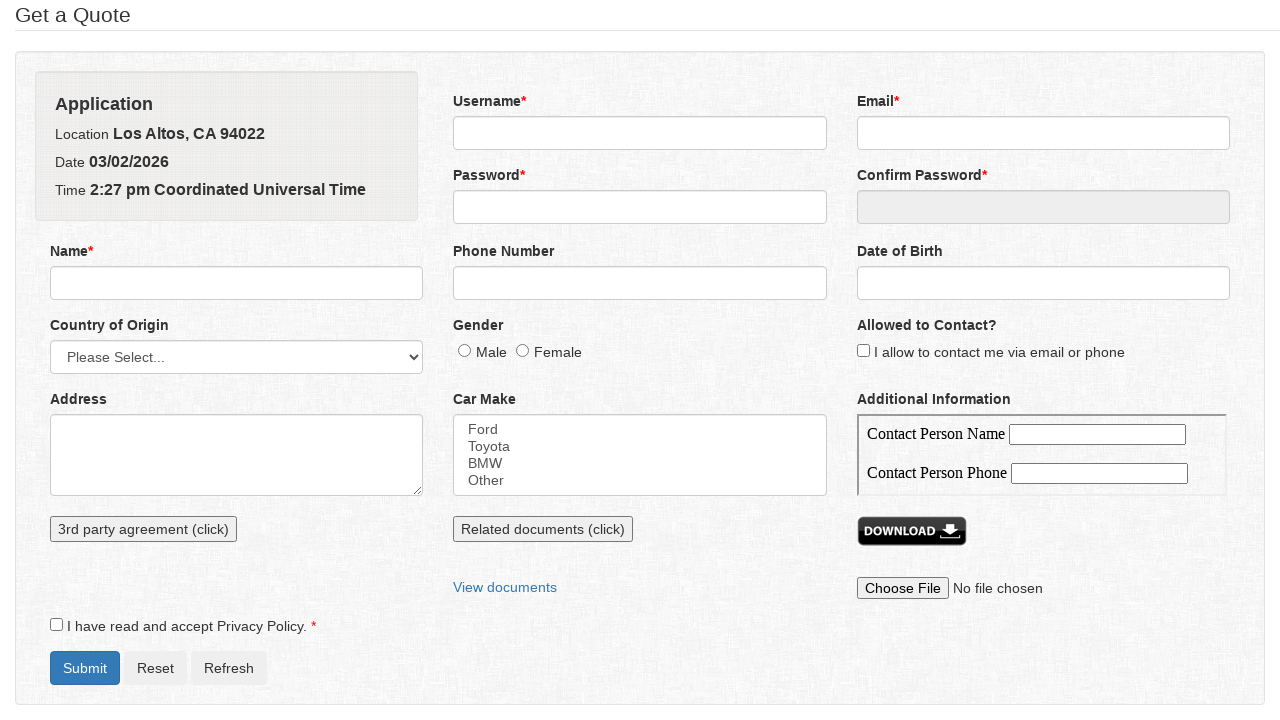

Changed viewport to phone resolution (400x768)
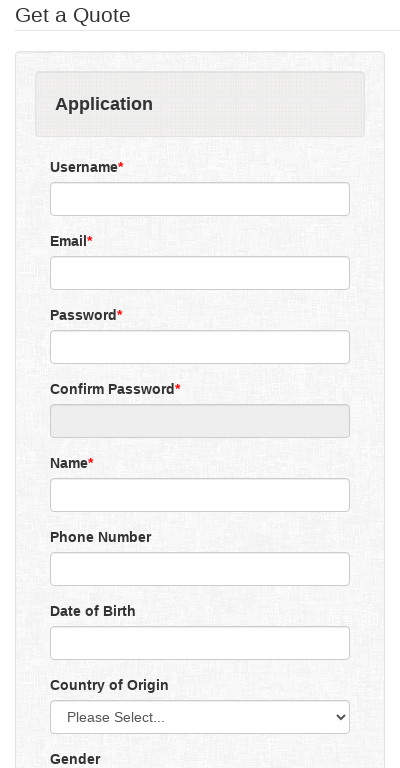

Changed viewport to desktop resolution (1024x768)
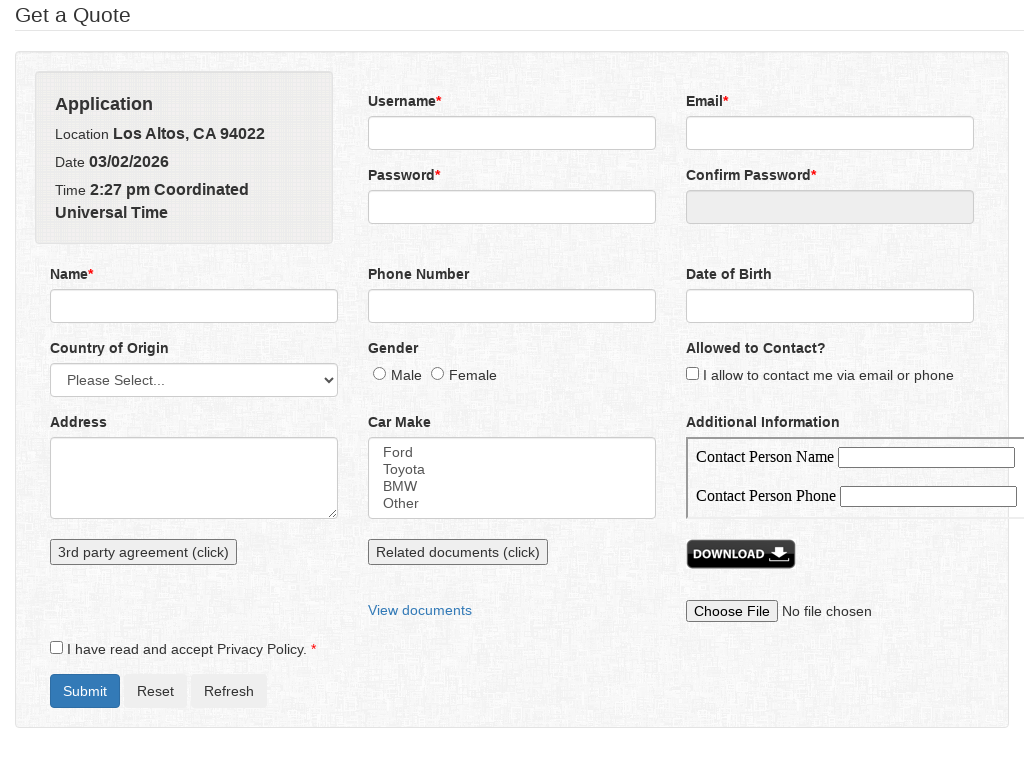

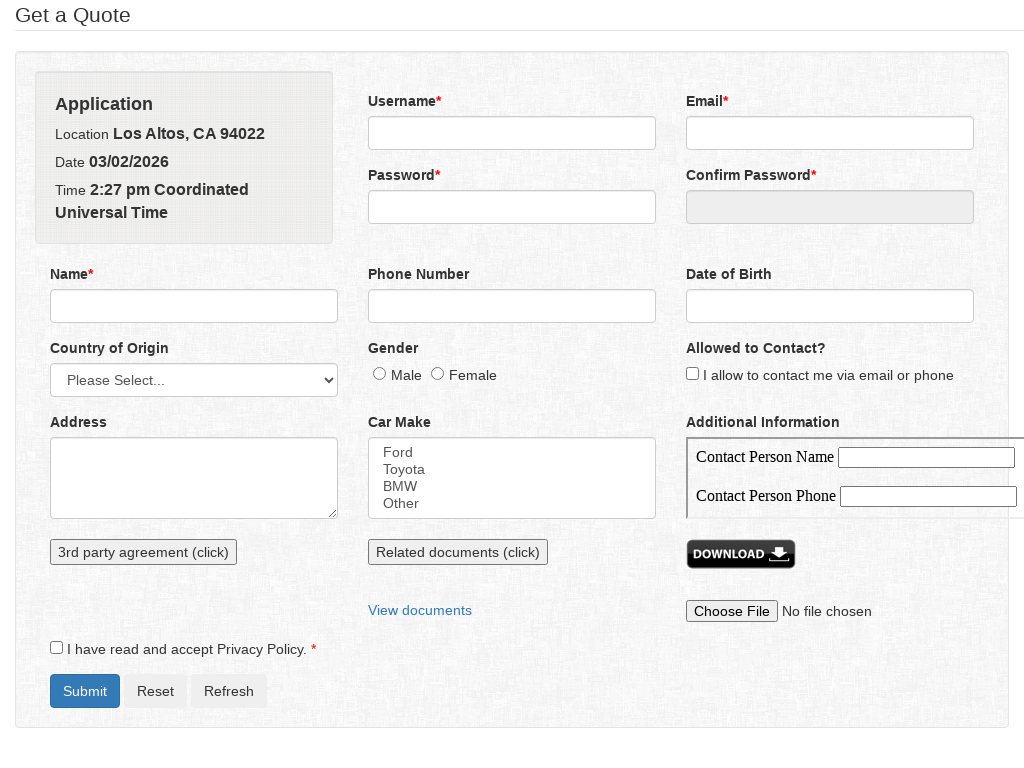